Tests JavaScript alert handling by clicking buttons to trigger simple and confirmation alerts, accepting the first alert and dismissing the second, then verifying the result messages.

Starting URL: https://training-support.net/webelements/alerts

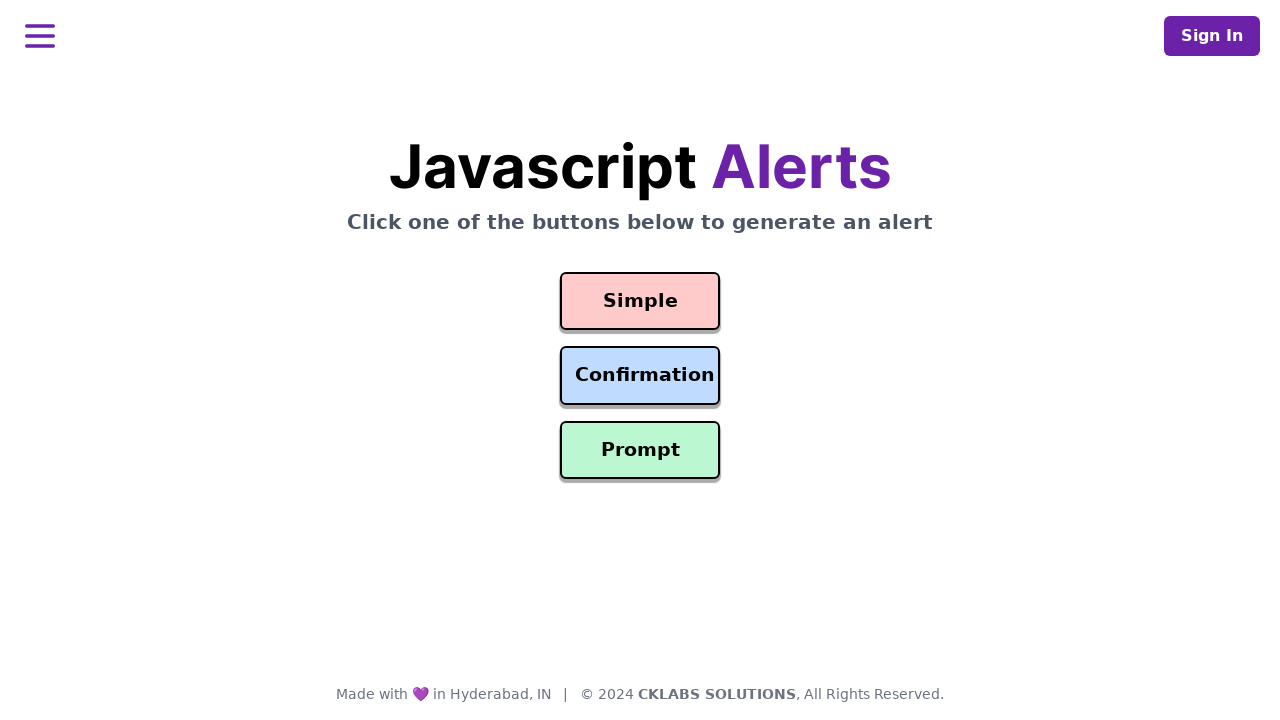

Set up dialog handler to accept simple alert
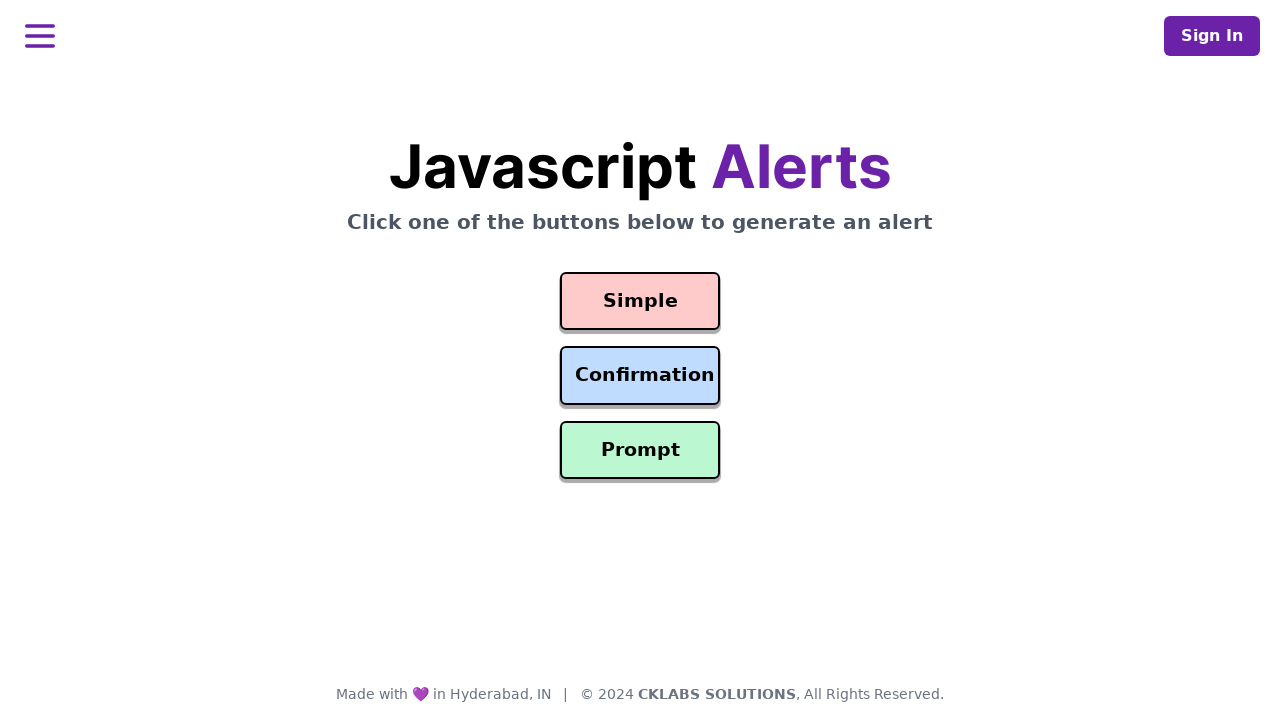

Clicked button to trigger simple alert at (640, 301) on #simple
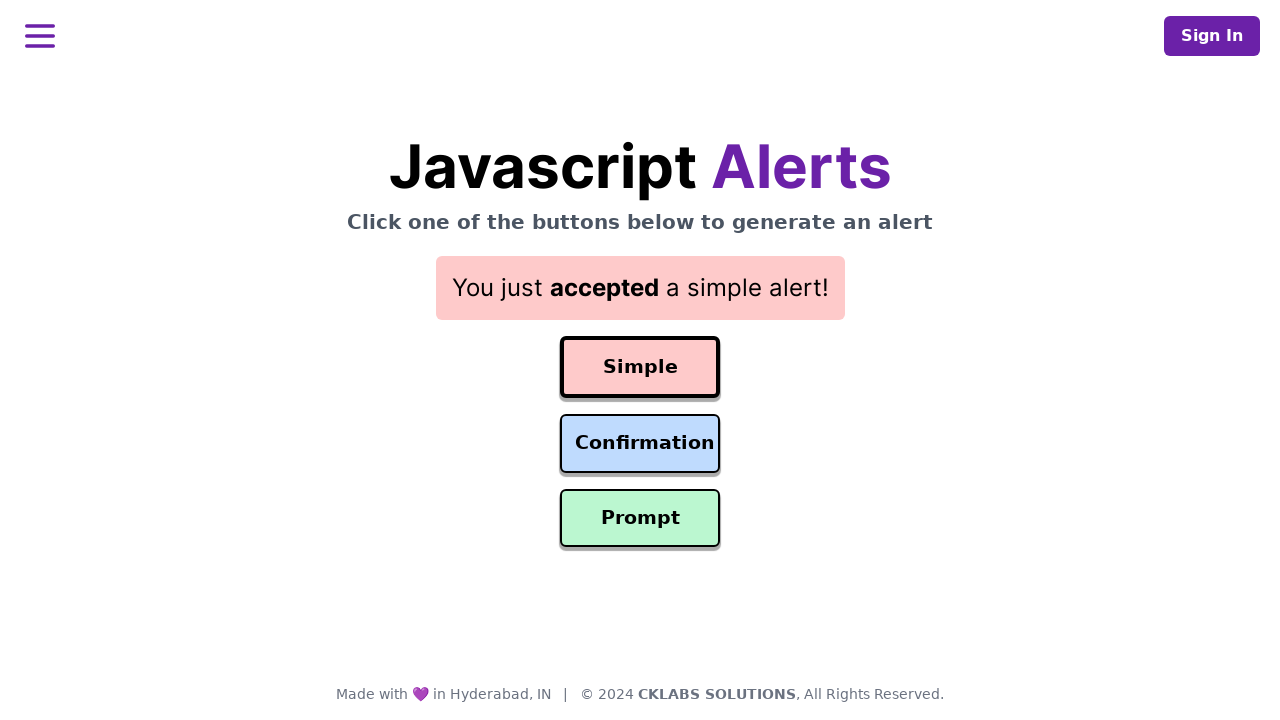

Result message appeared after accepting alert
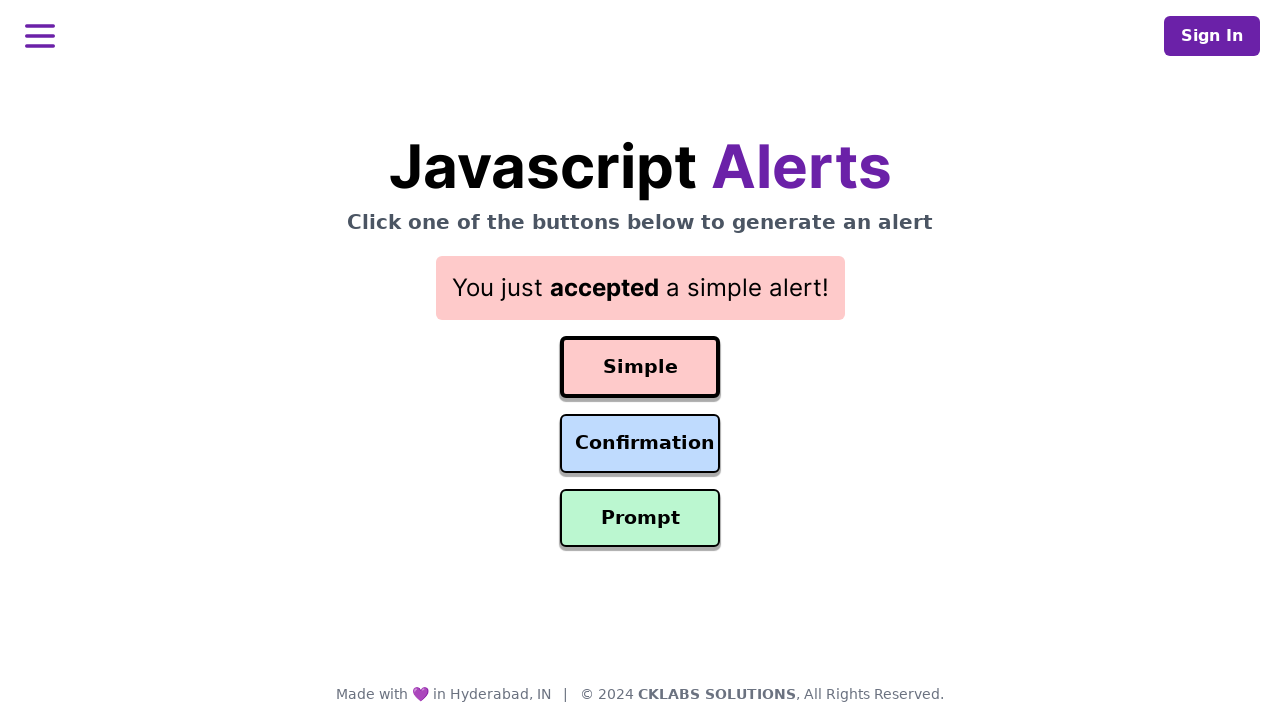

Printed result message from simple alert
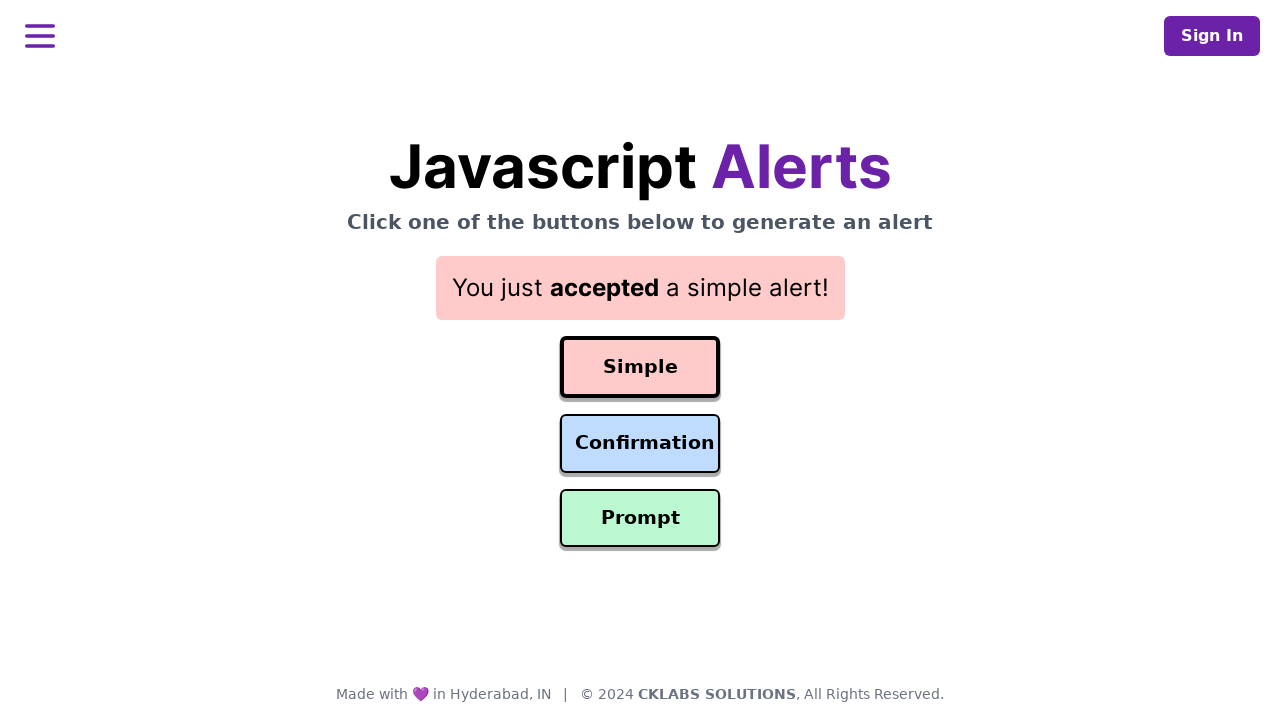

Set up dialog handler to dismiss confirmation alert
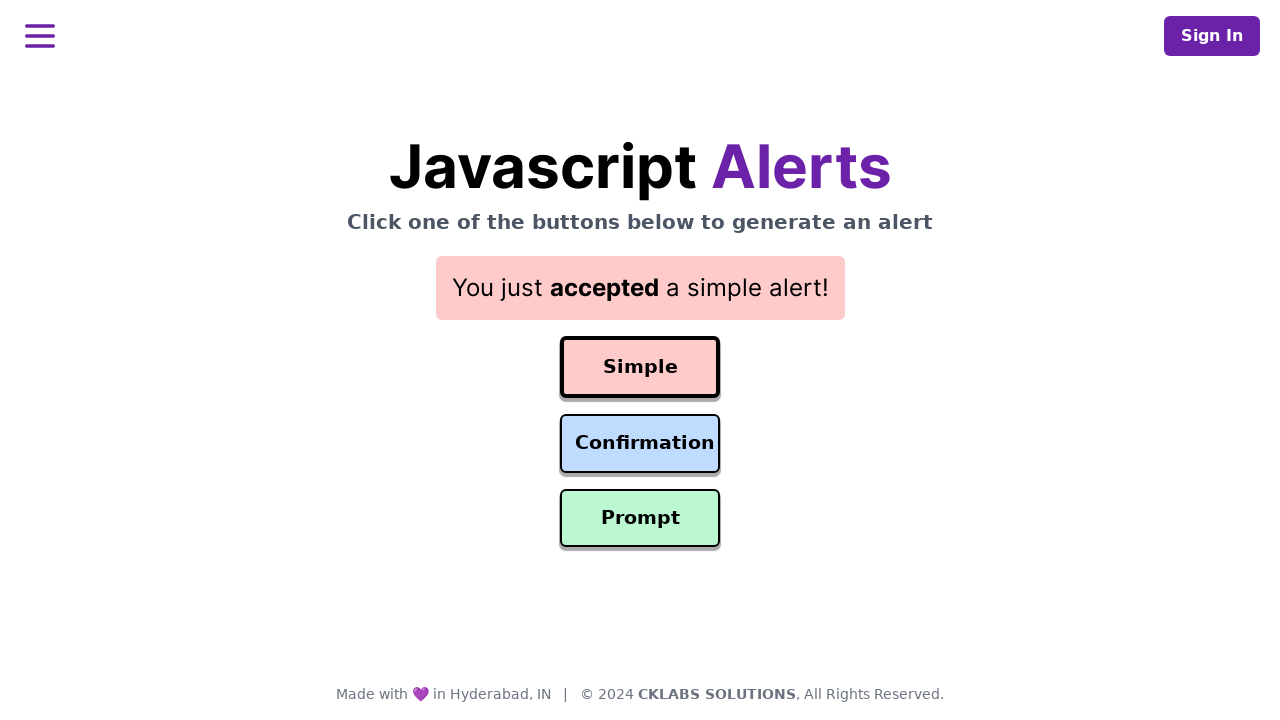

Clicked button to trigger confirmation alert at (640, 444) on #confirmation
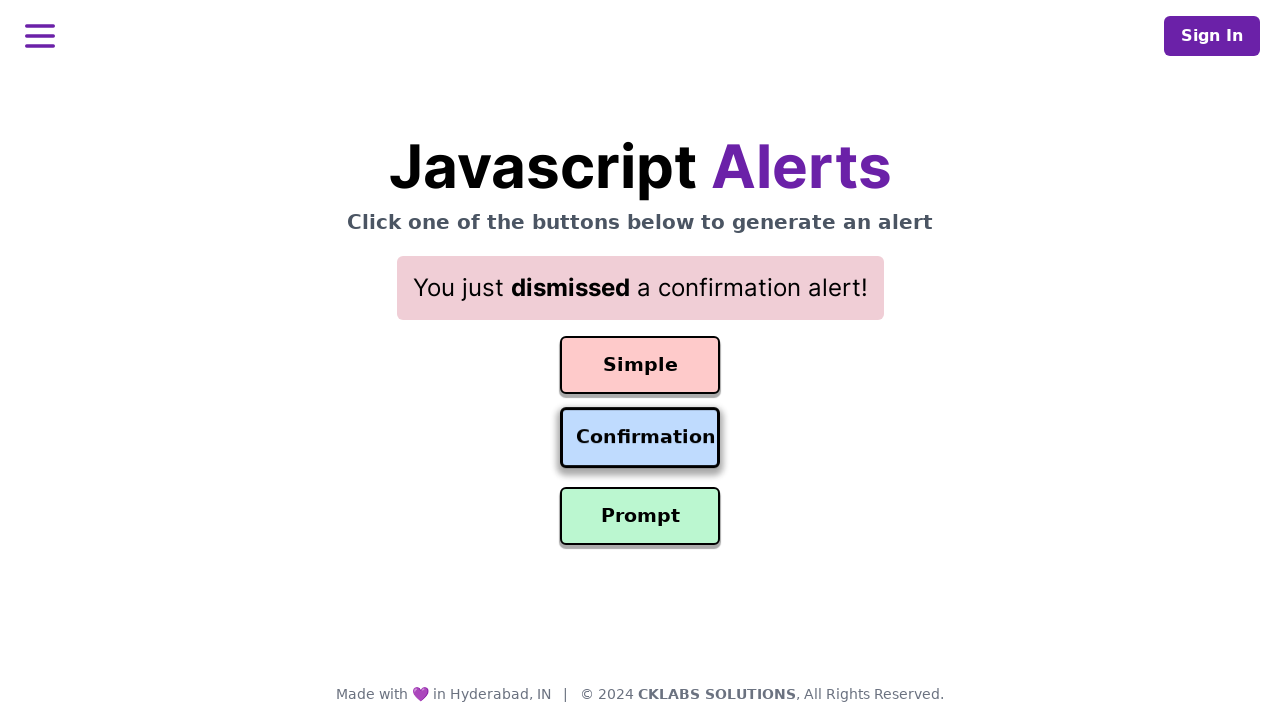

Waited for result to update after dismissing alert
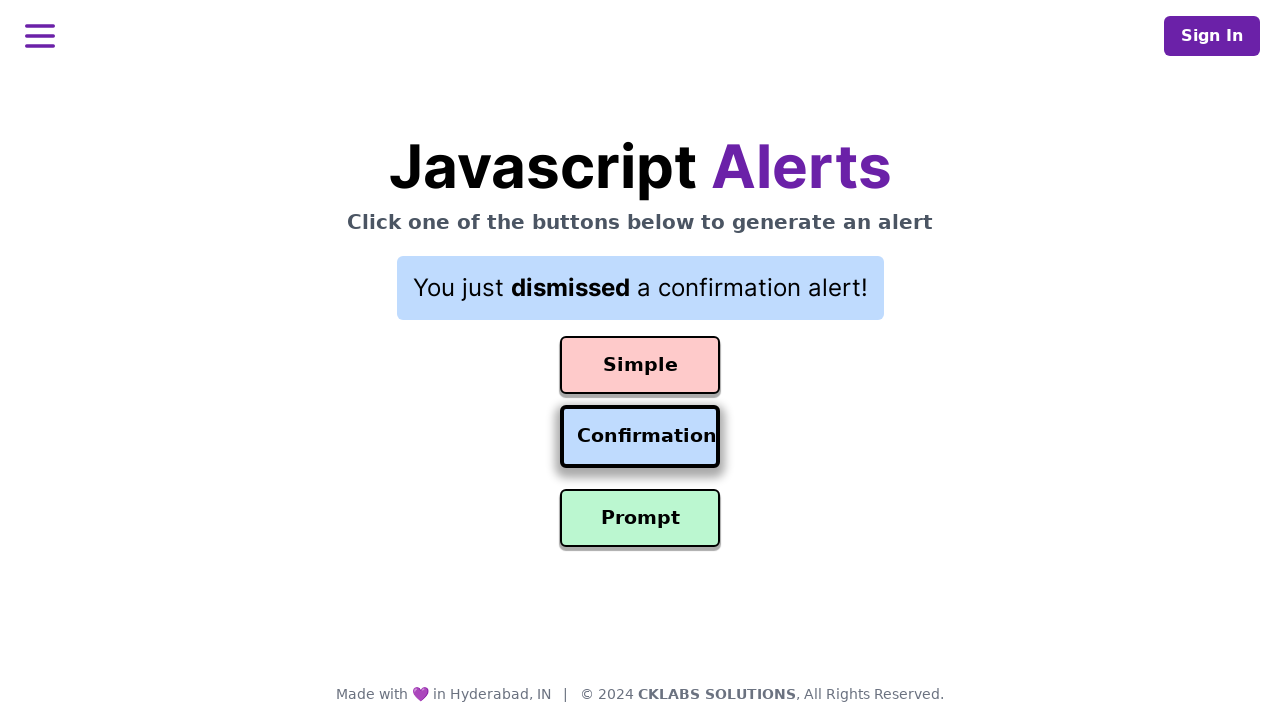

Printed result message from confirmation alert
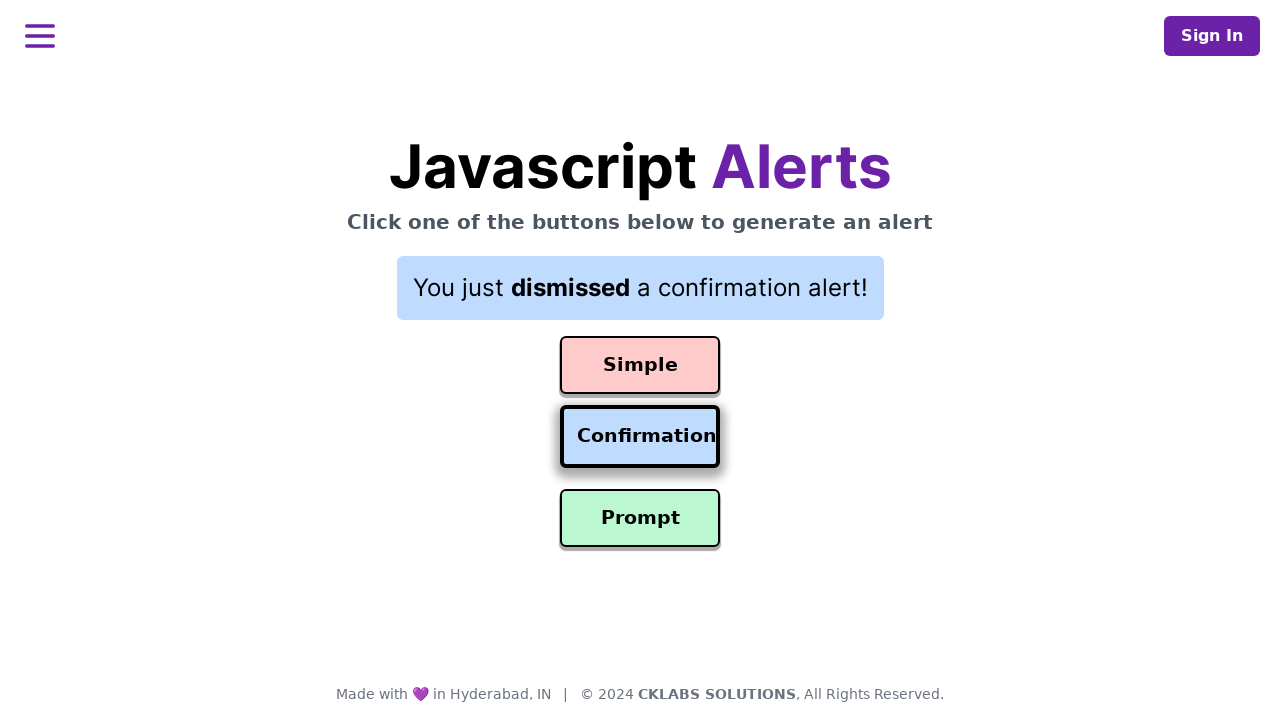

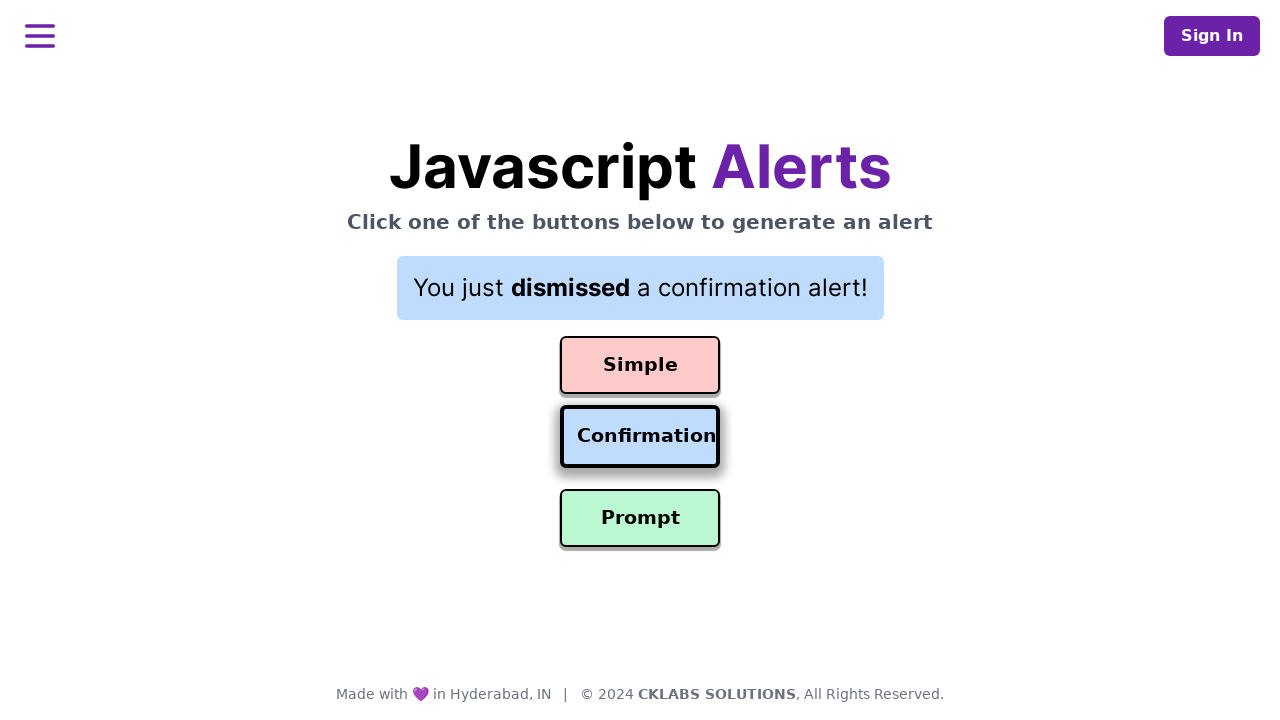